Tests drag and drop functionality by dragging a source element and dropping it onto a target element on the jQuery UI droppable demo page

Starting URL: https://jqueryui.com/resources/demos/droppable/default.html

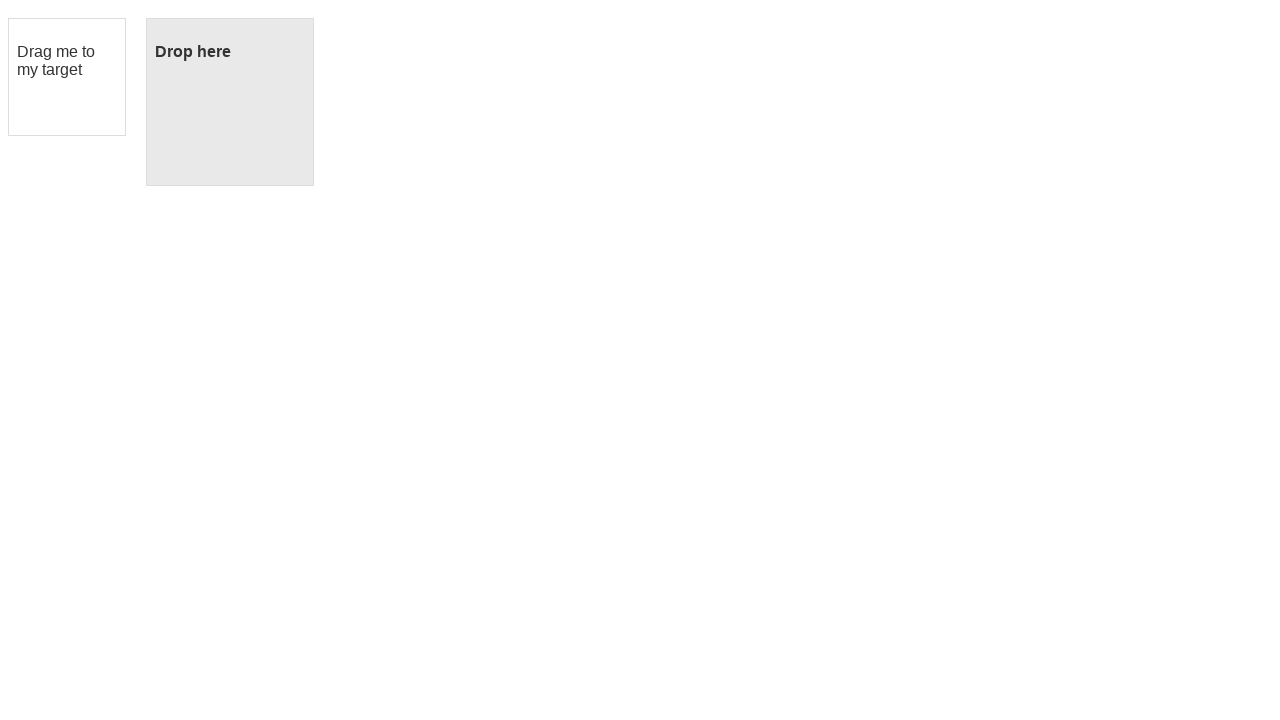

Navigated to jQuery UI droppable demo page
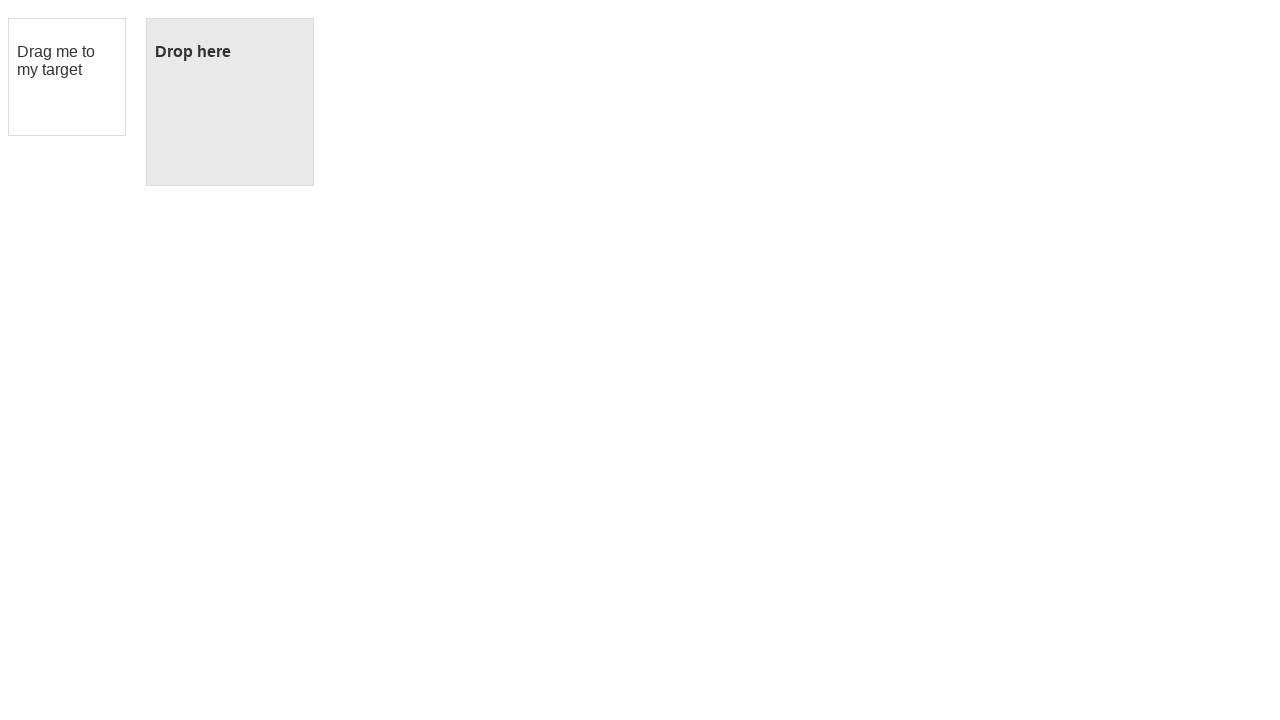

Located draggable source element
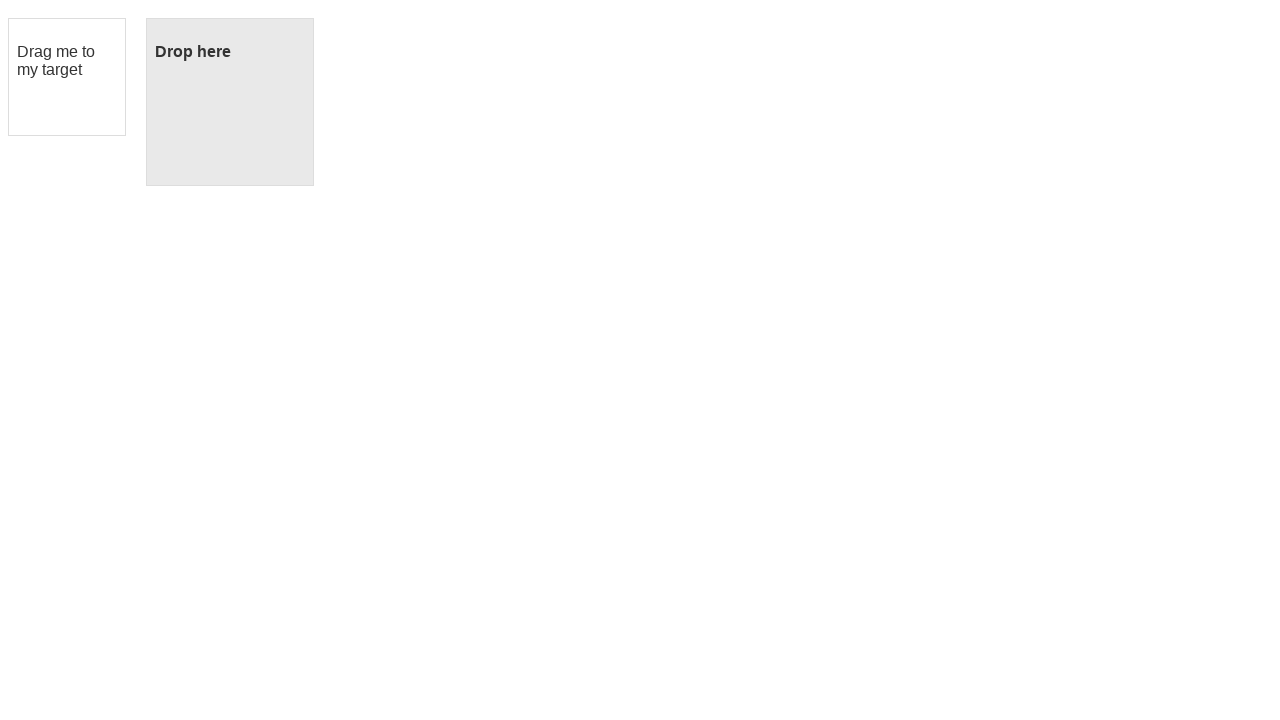

Located droppable target element
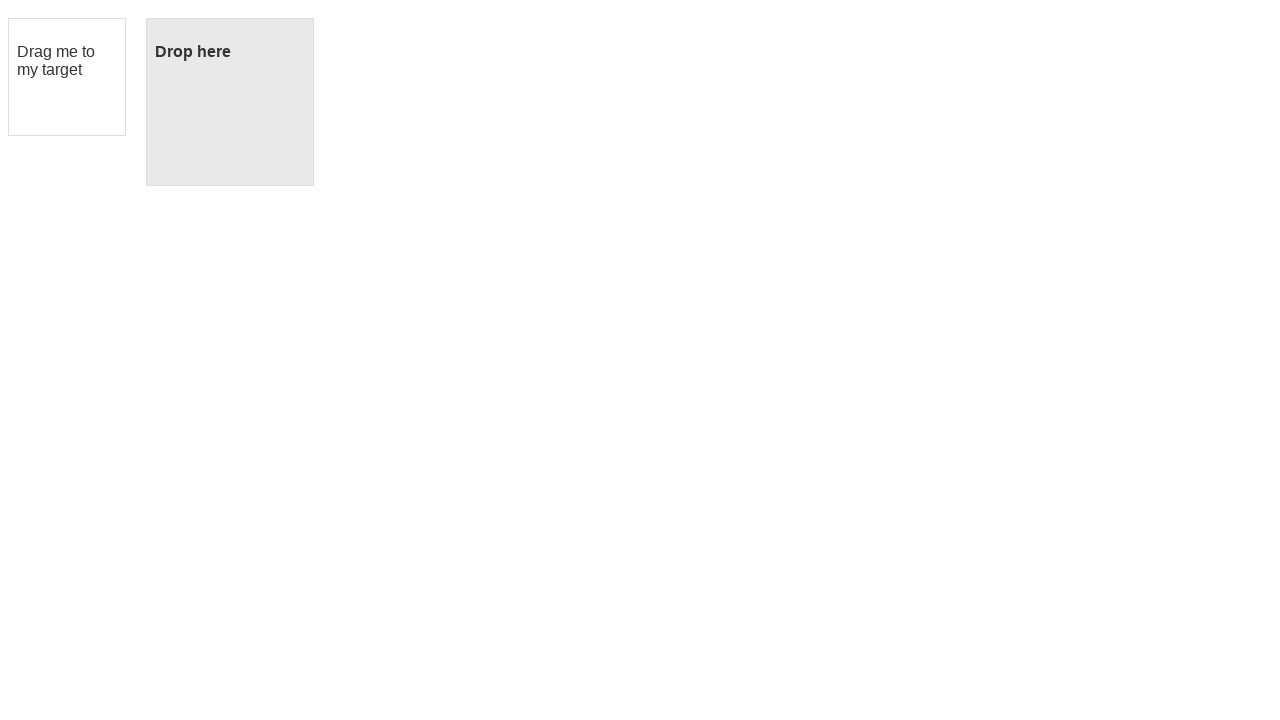

Dragged source element and dropped it onto target element at (230, 102)
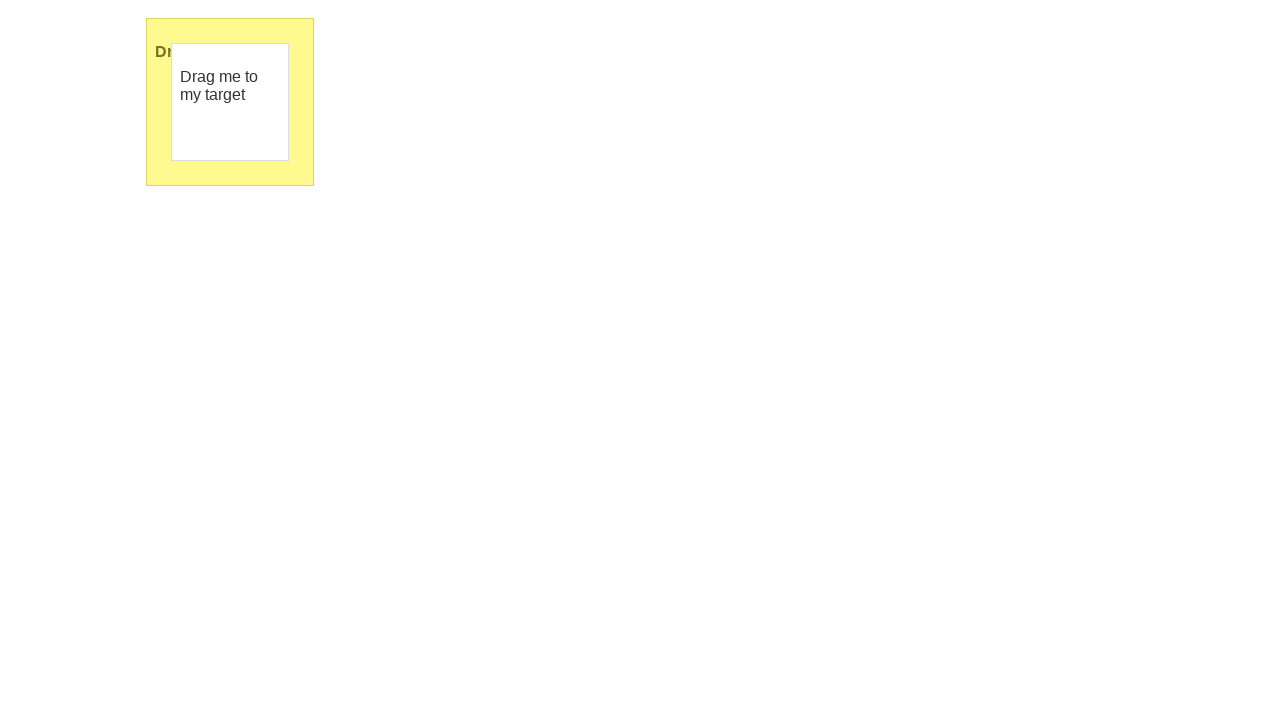

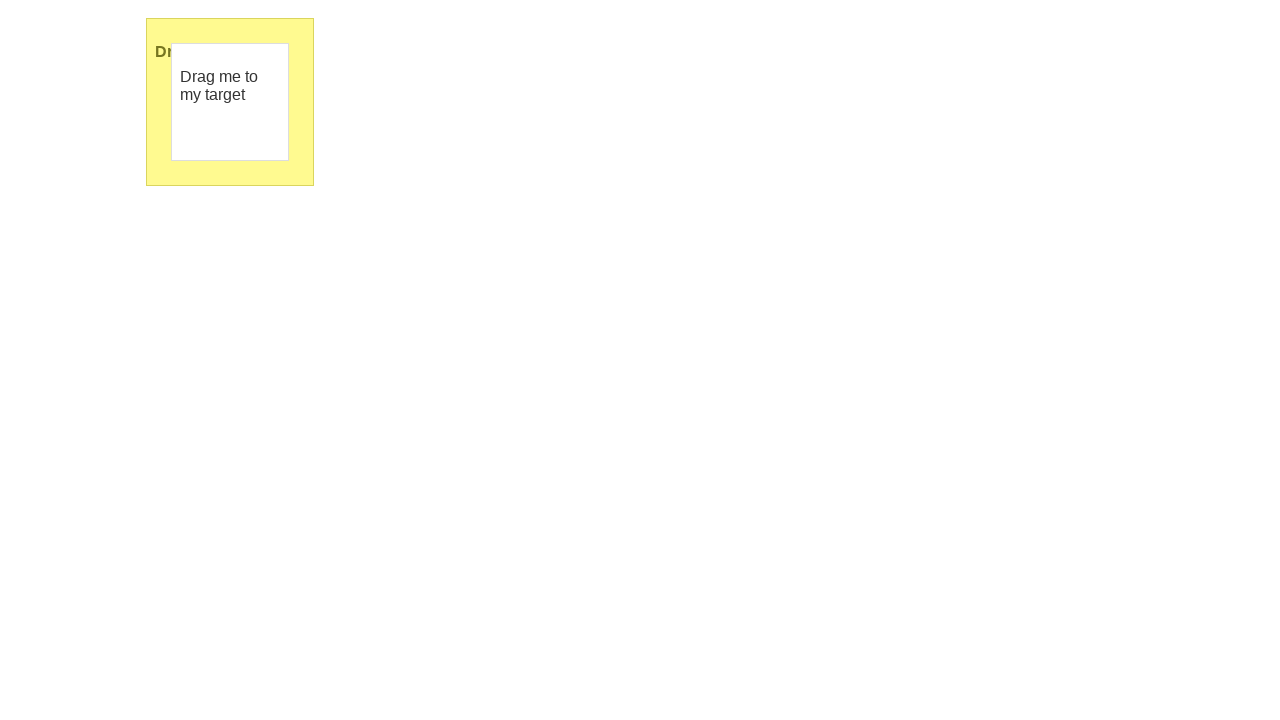